Tests that entered text is trimmed when saving edits

Starting URL: https://demo.playwright.dev/todomvc

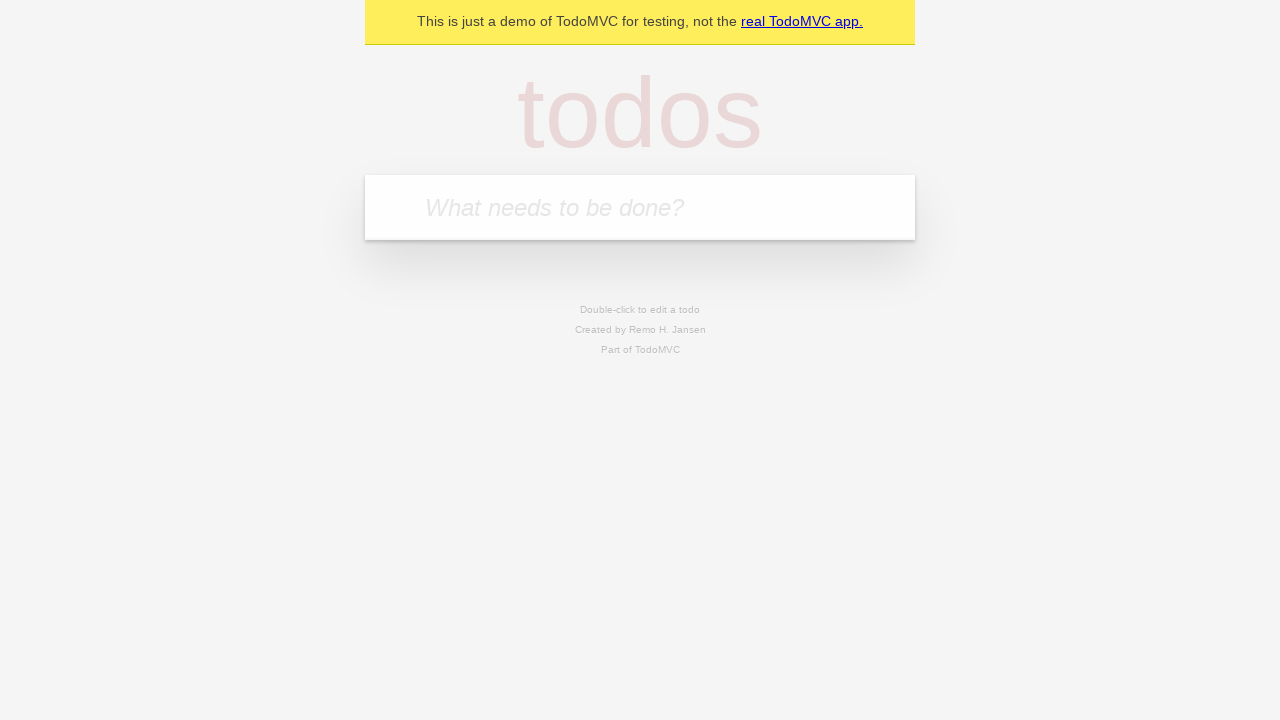

Filled new todo field with 'buy some cheese' on internal:attr=[placeholder="What needs to be done?"i]
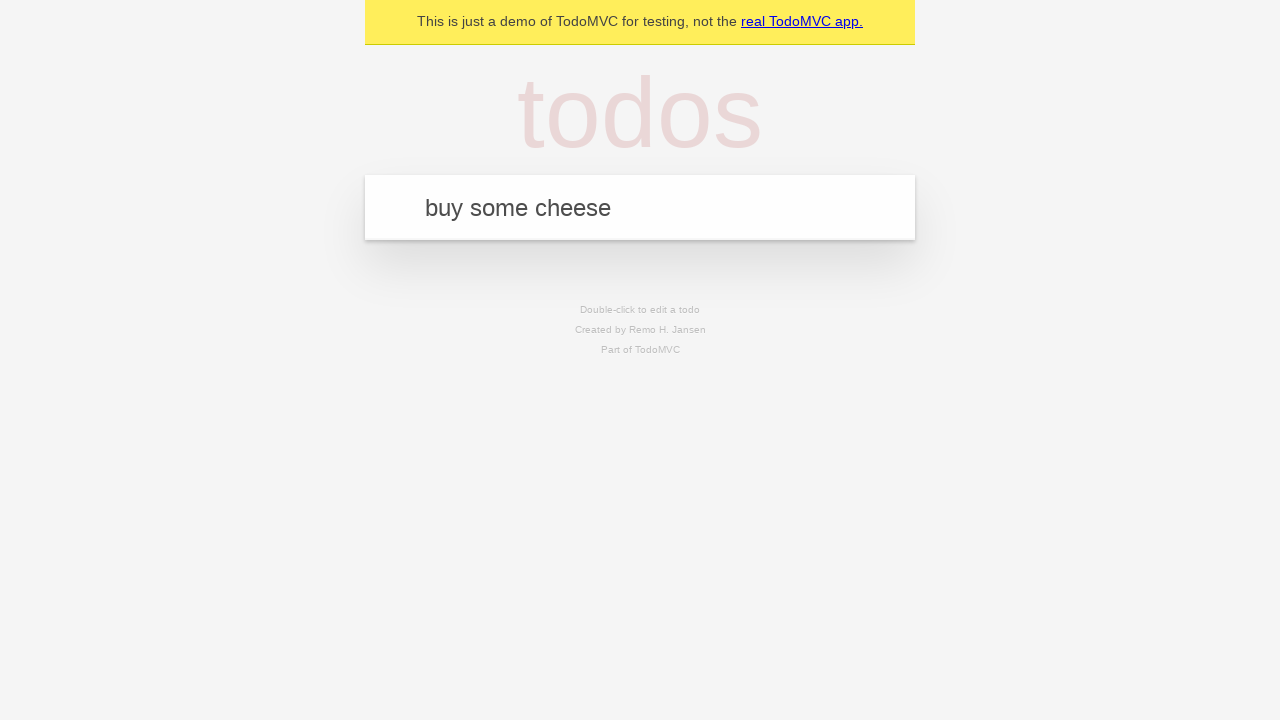

Pressed Enter to create todo 'buy some cheese' on internal:attr=[placeholder="What needs to be done?"i]
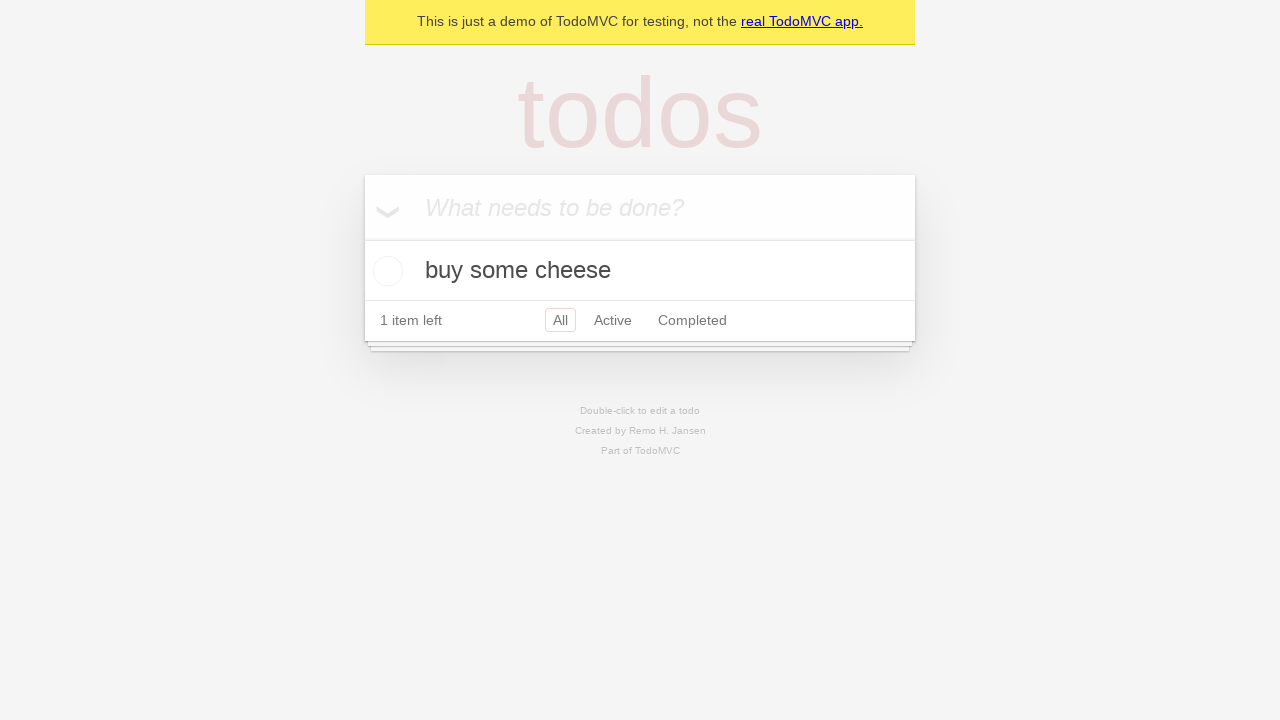

Filled new todo field with 'feed the cat' on internal:attr=[placeholder="What needs to be done?"i]
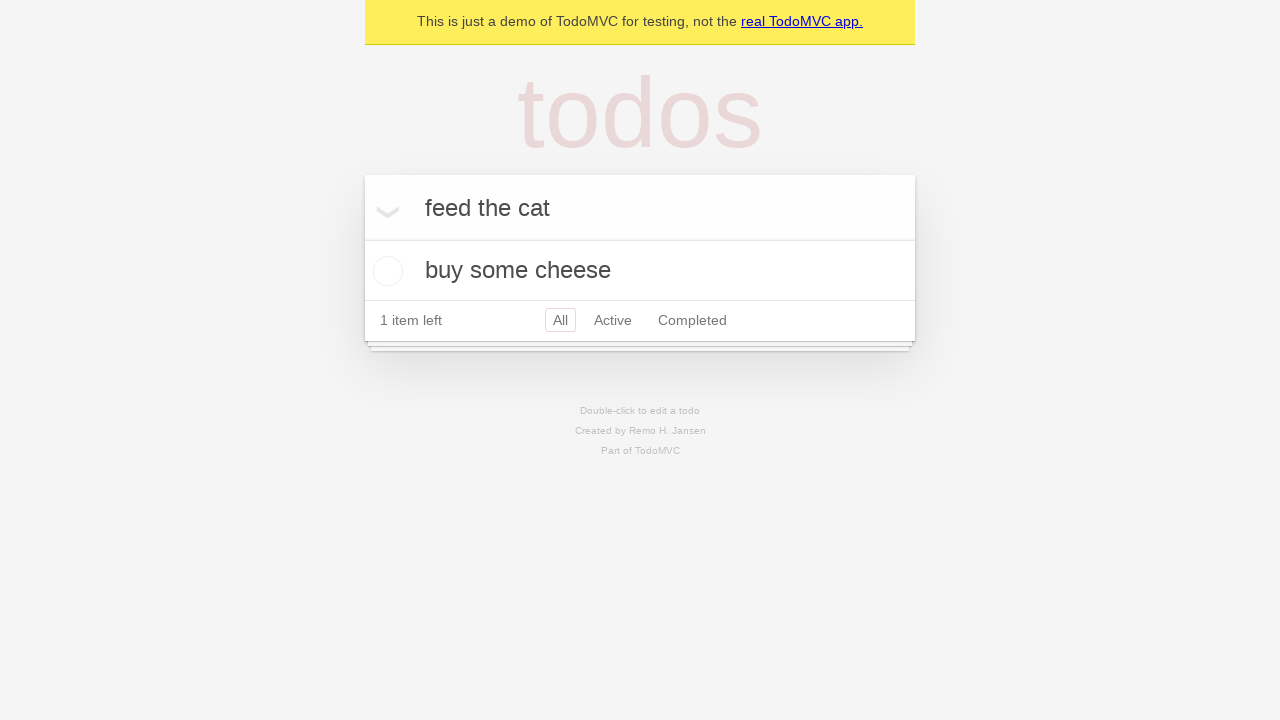

Pressed Enter to create todo 'feed the cat' on internal:attr=[placeholder="What needs to be done?"i]
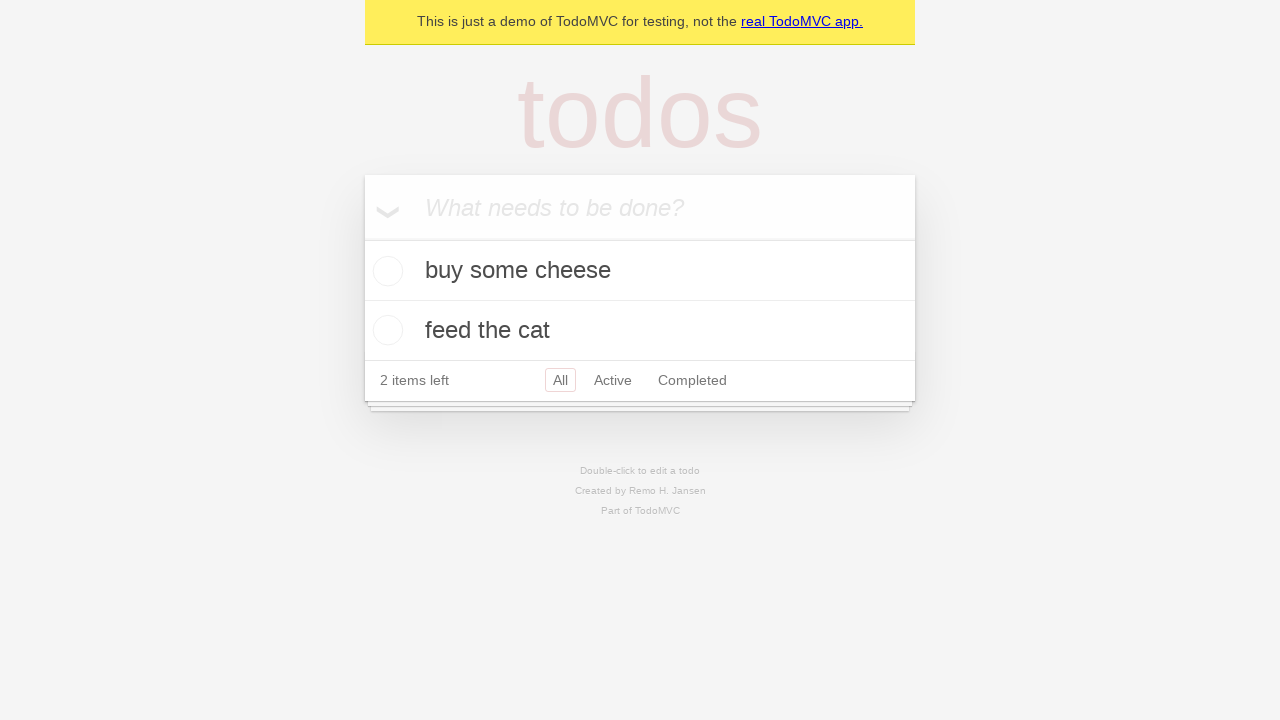

Filled new todo field with 'book a doctors appointment' on internal:attr=[placeholder="What needs to be done?"i]
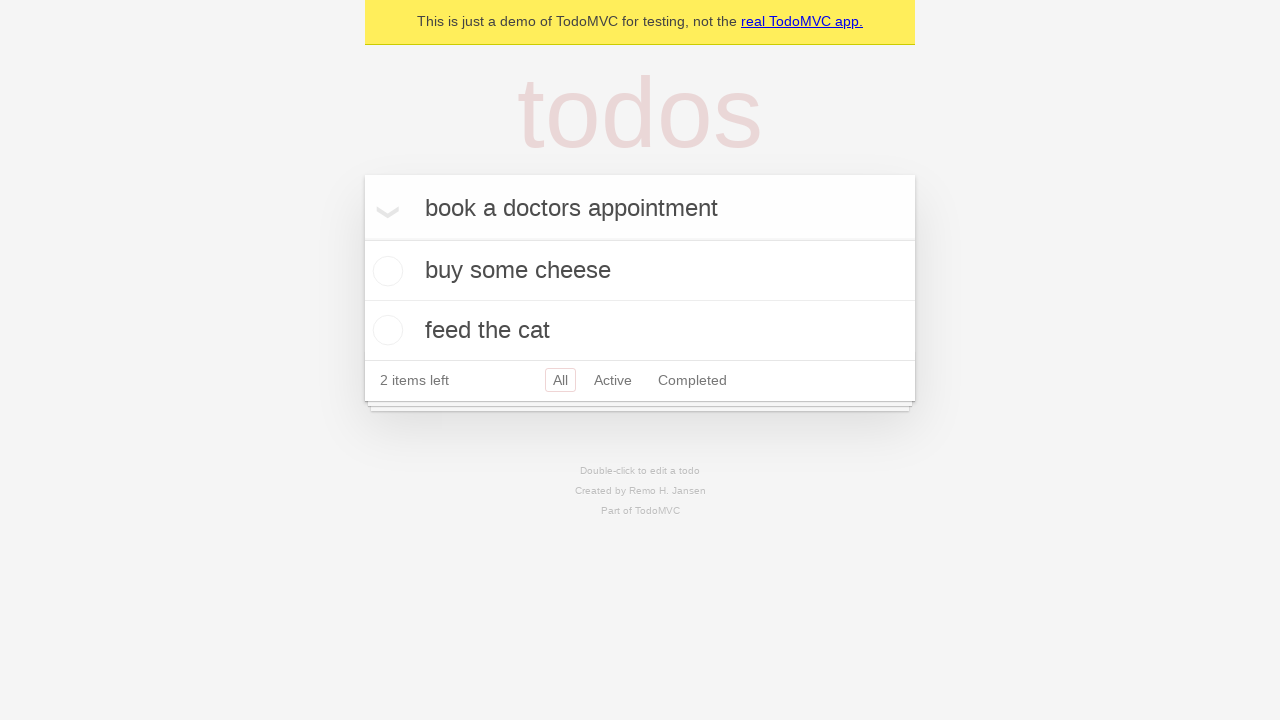

Pressed Enter to create todo 'book a doctors appointment' on internal:attr=[placeholder="What needs to be done?"i]
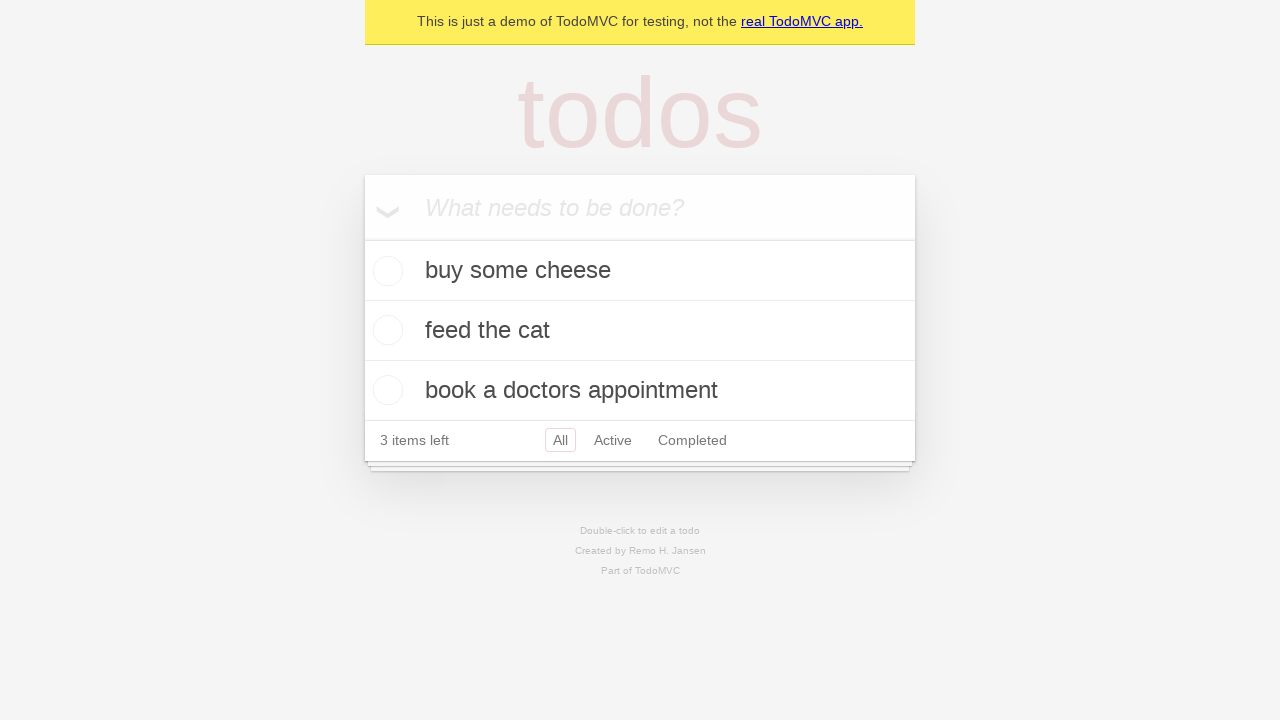

Waited for all 3 todo items to be created
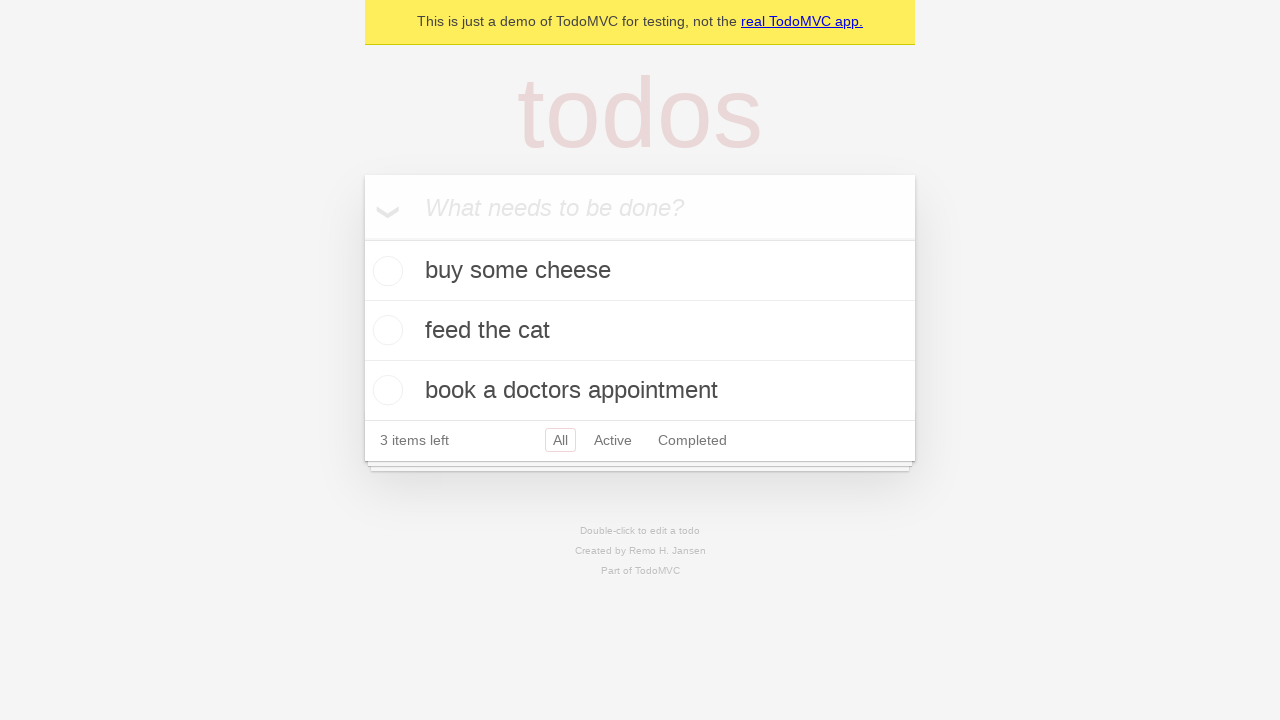

Double-clicked second todo item to enter edit mode at (640, 331) on internal:testid=[data-testid="todo-item"s] >> nth=1
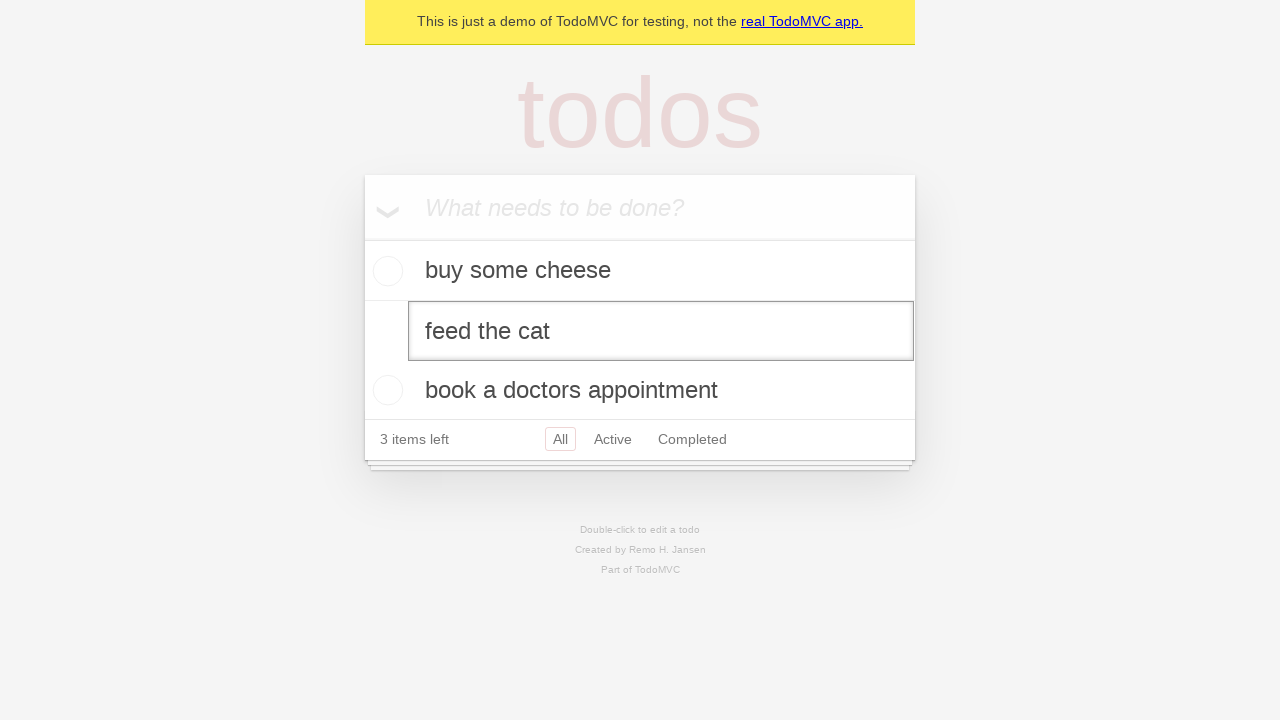

Filled edit field with text containing leading and trailing whitespace on internal:testid=[data-testid="todo-item"s] >> nth=1 >> internal:role=textbox[nam
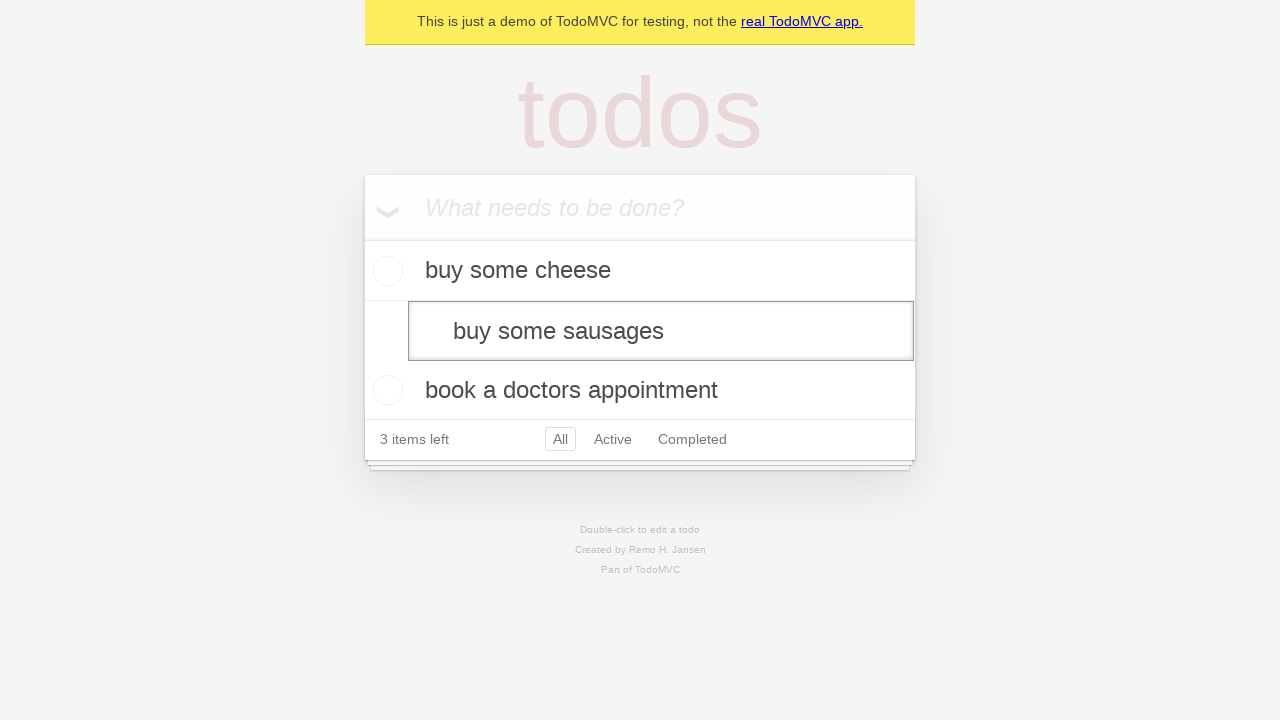

Pressed Enter to save edited todo (should trim whitespace) on internal:testid=[data-testid="todo-item"s] >> nth=1 >> internal:role=textbox[nam
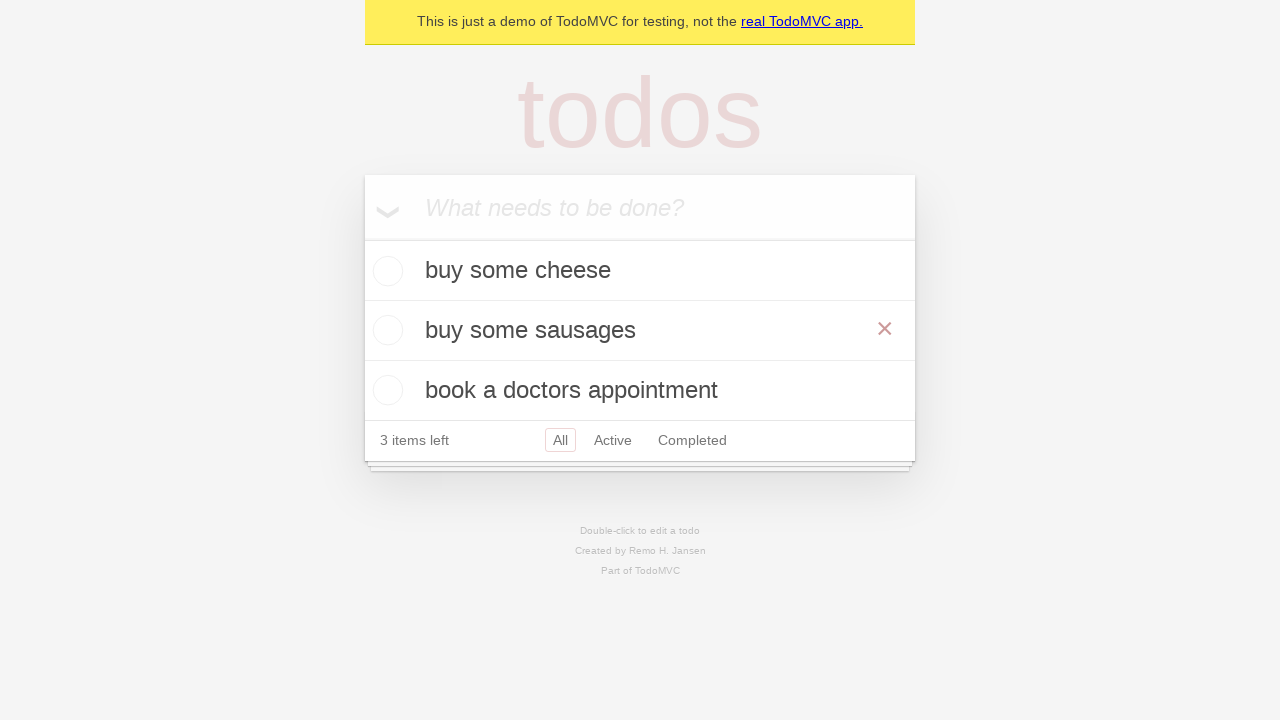

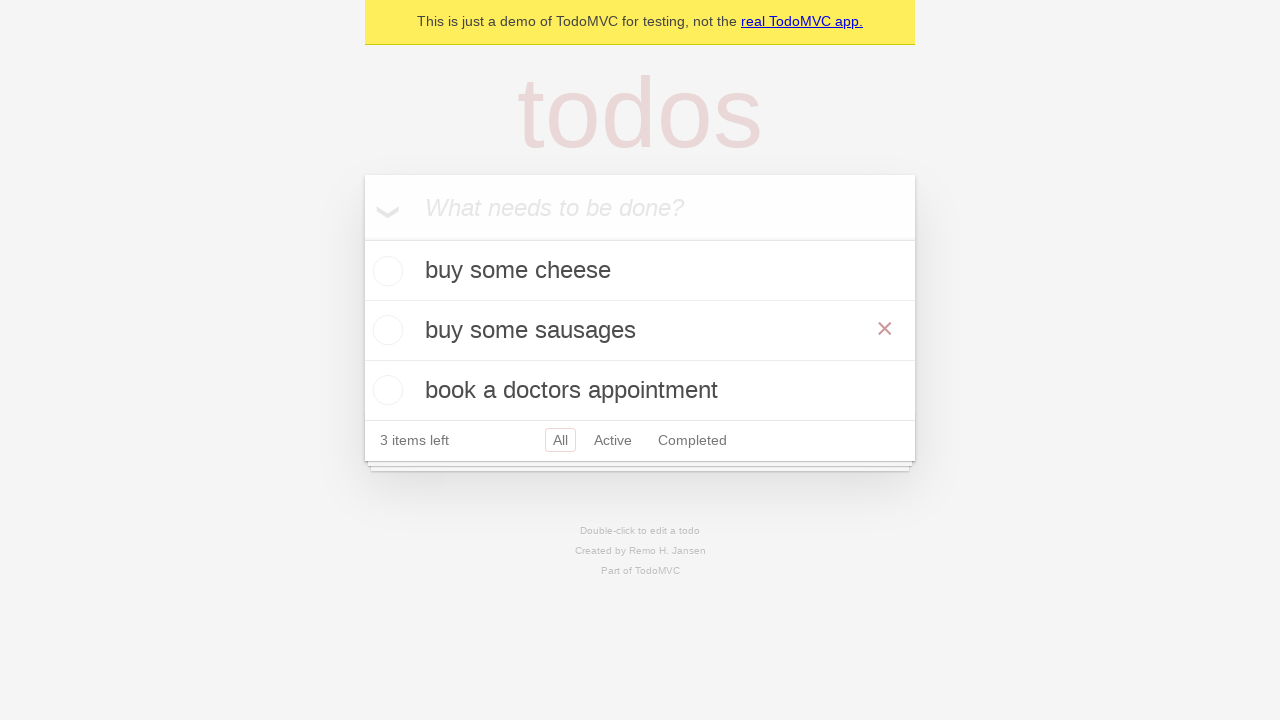